Navigates to a college information page on Shiksha.com, handles any popup overlays, and clicks the "Read More" button to expand the highlights section

Starting URL: https://www.shiksha.com/college/adina-institute-of-science-and-technology-sagar-60309

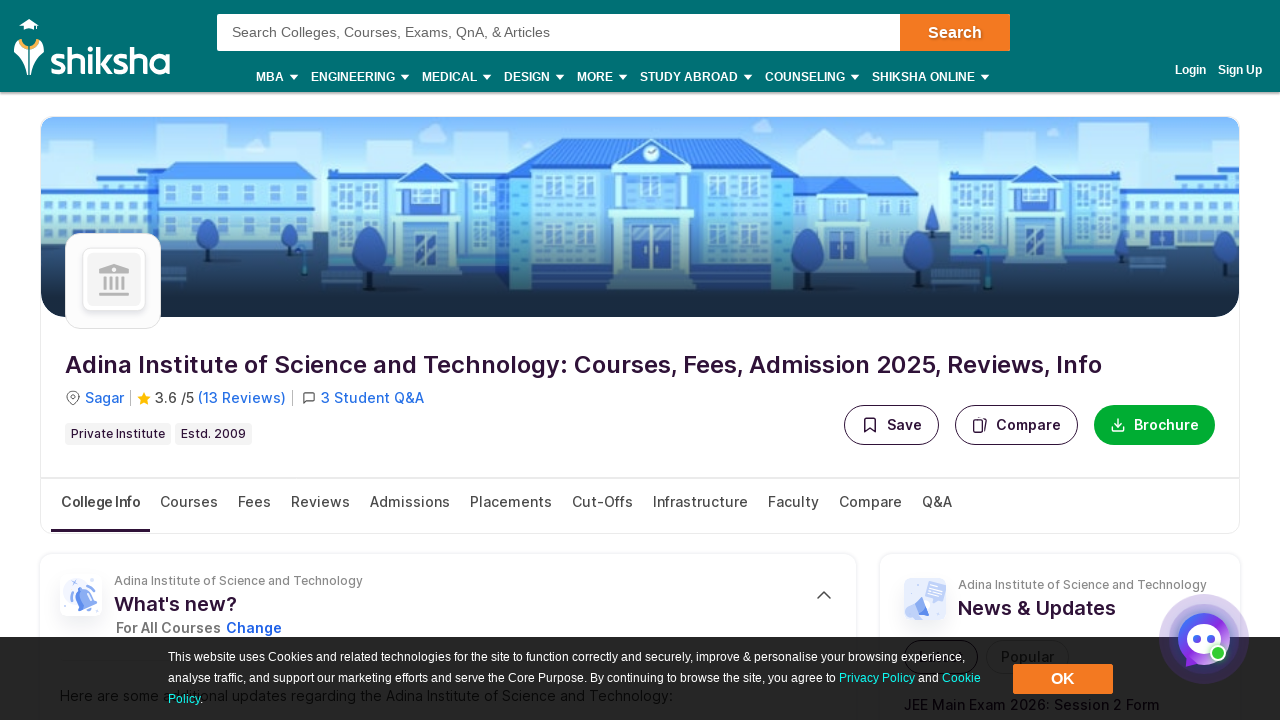

Page loaded with domcontentloaded state
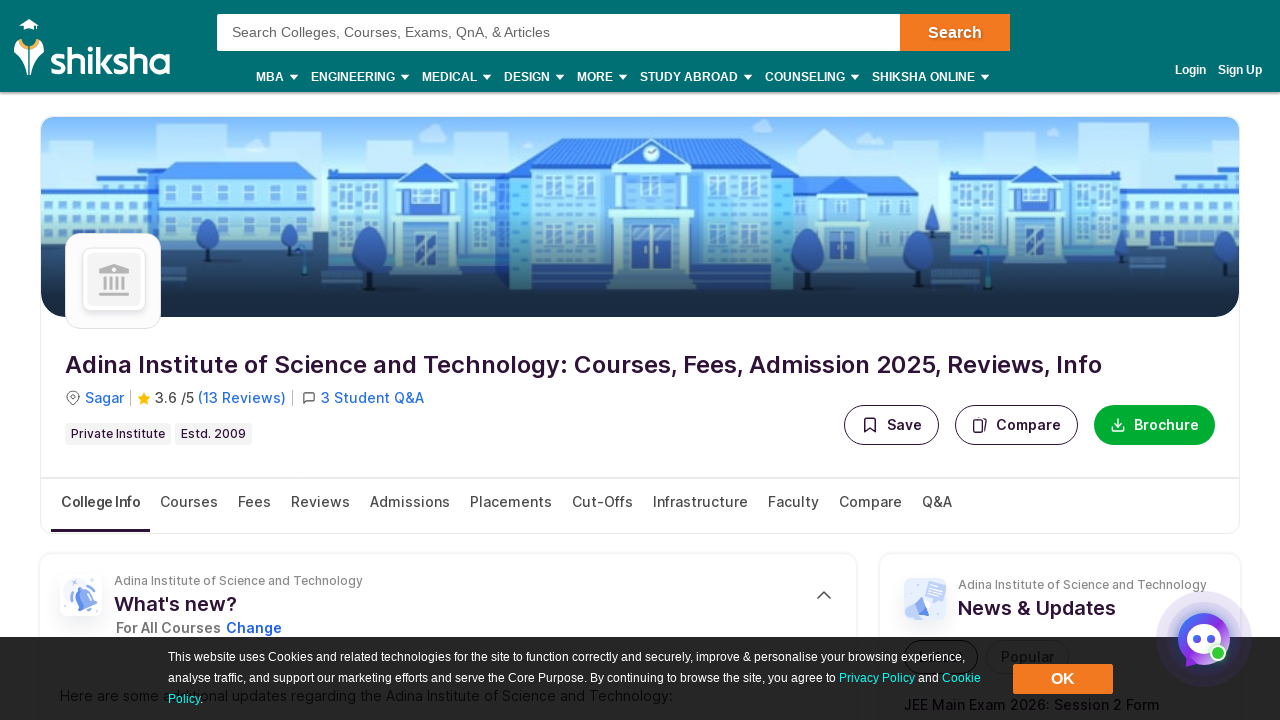

No popup overlay found, continuing
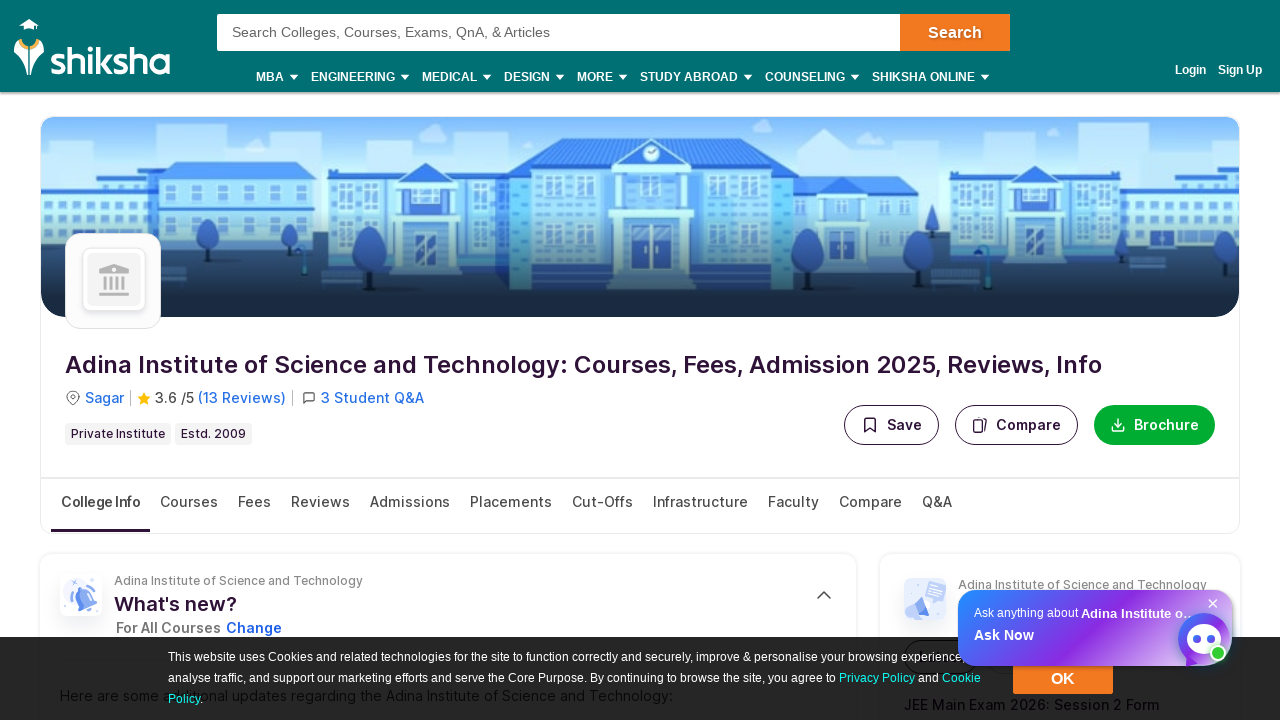

Read More button selector appeared
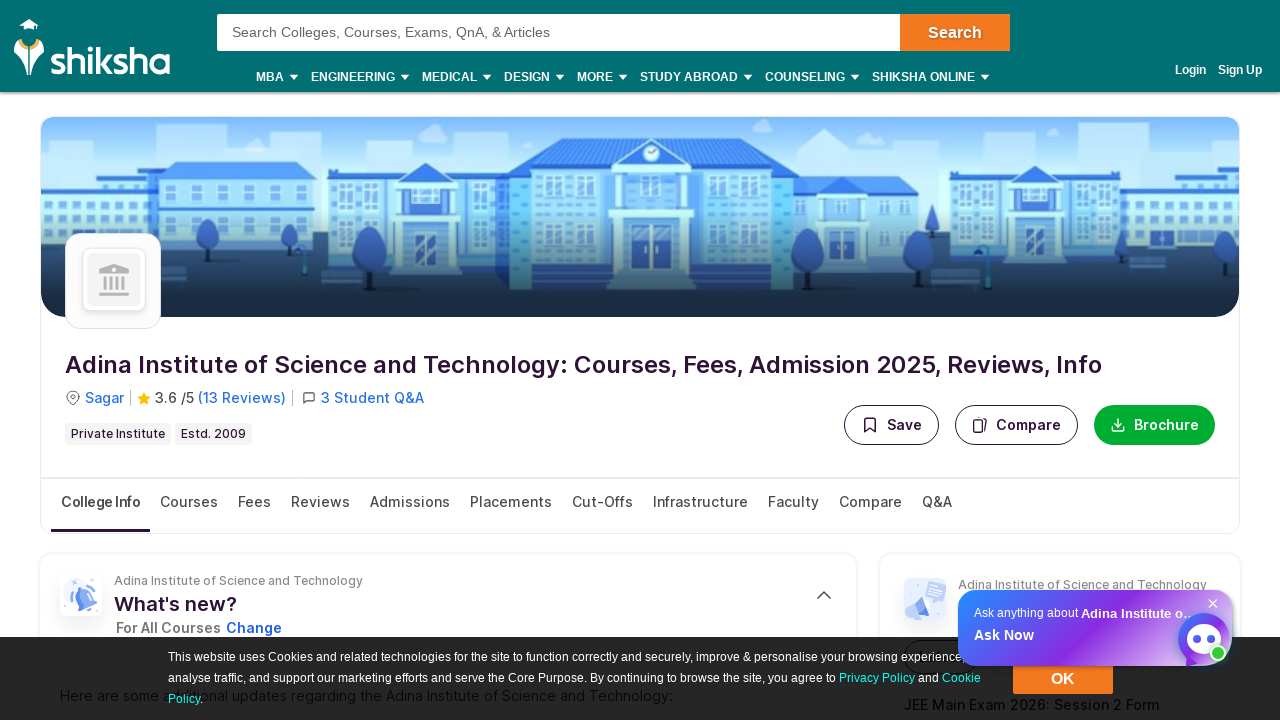

Scrolled Read More button into view
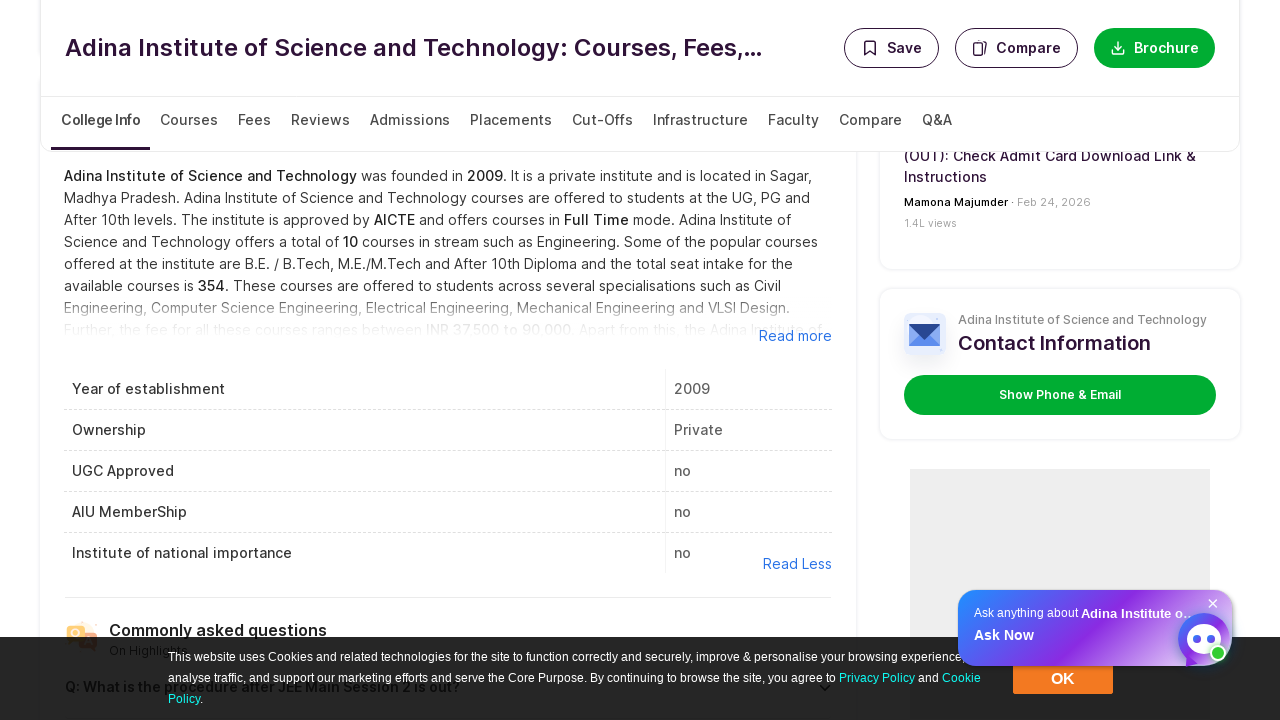

Waited 3 seconds for content to stabilize
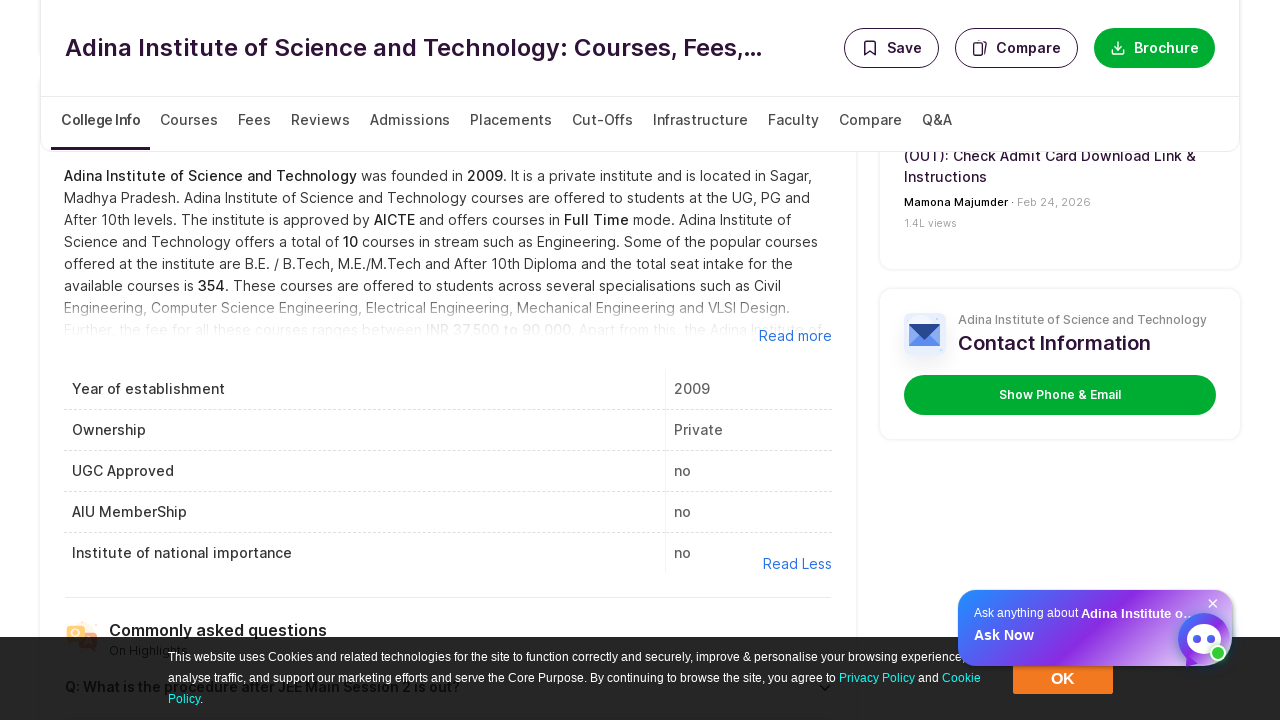

Clicked Read More button to expand highlights at (448, 336) on xpath=//*[@id="ovp_section_highlights"]/div[2]/div[1]/div/span
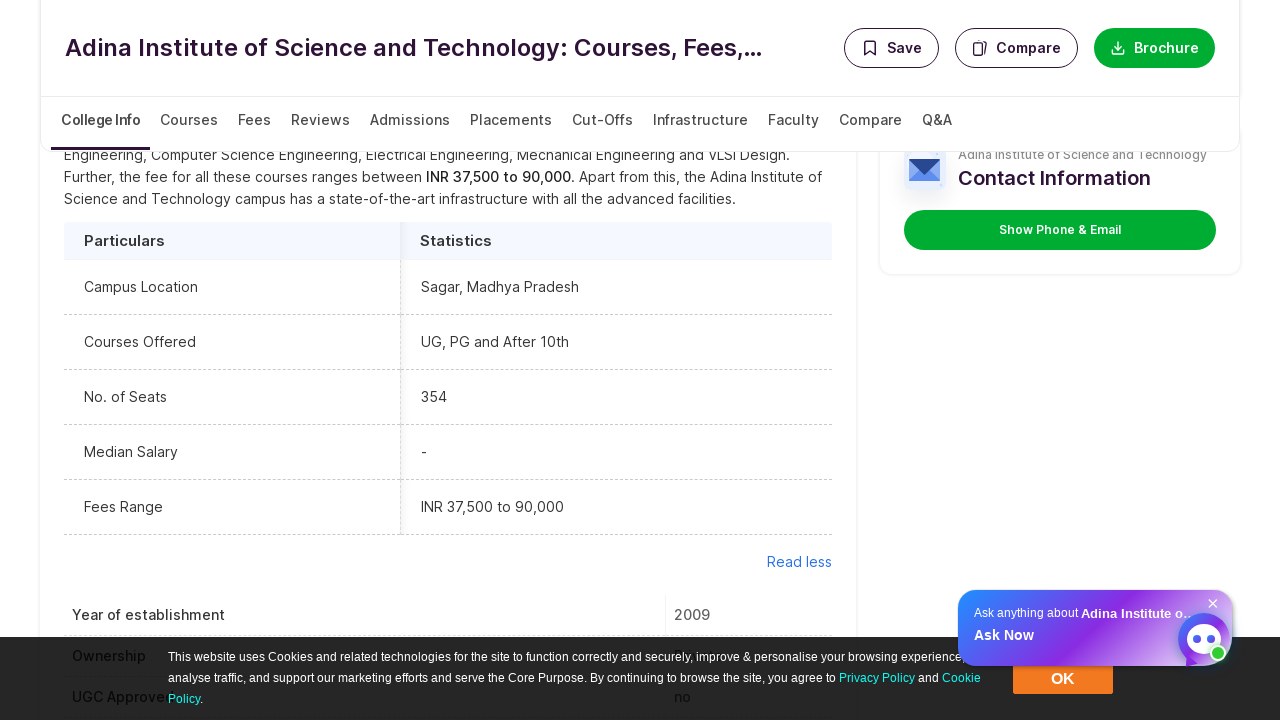

Expanded highlights content became visible
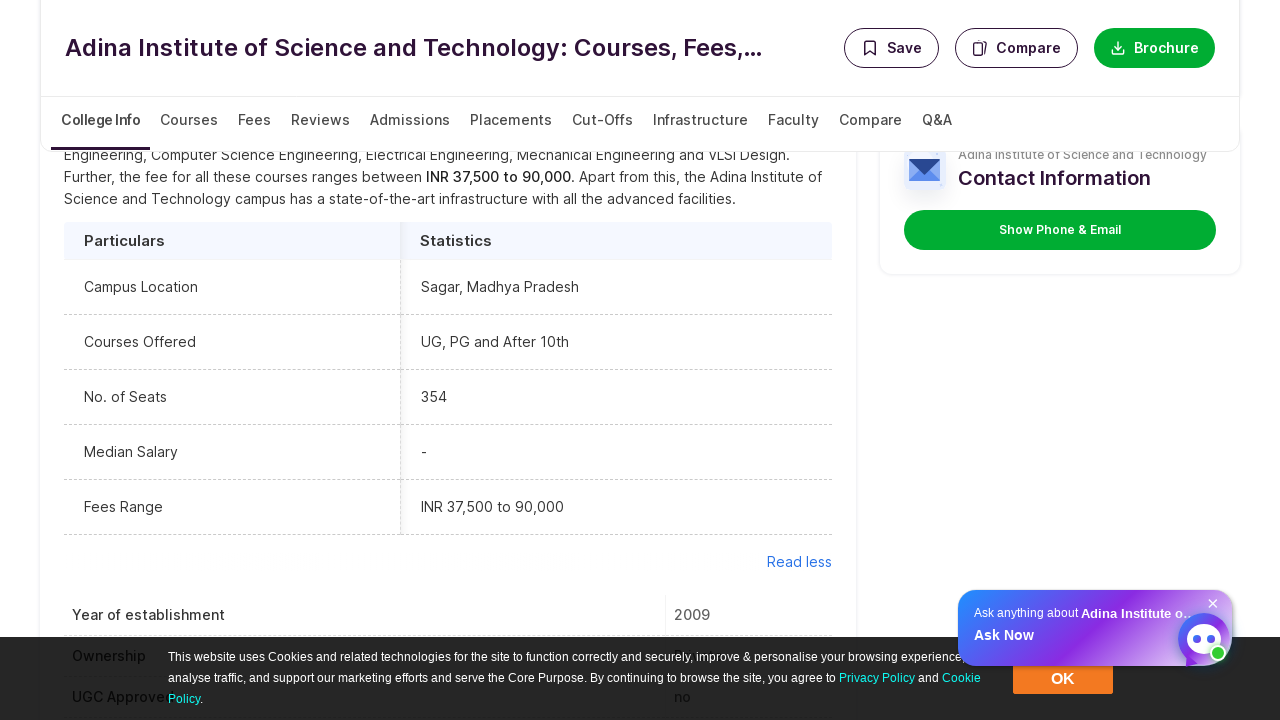

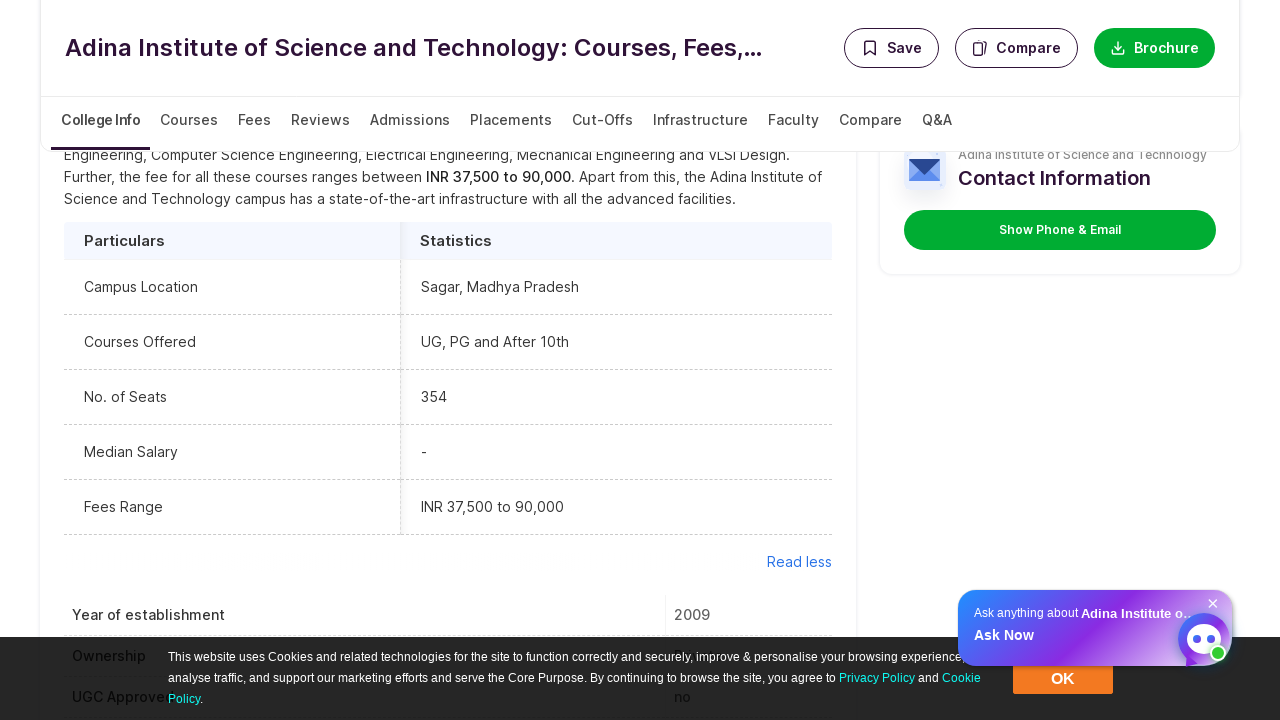